Tests drag and drop functionality by dragging an element from source to target location and verifying the drop was successful

Starting URL: https://jqueryui.com/droppable/

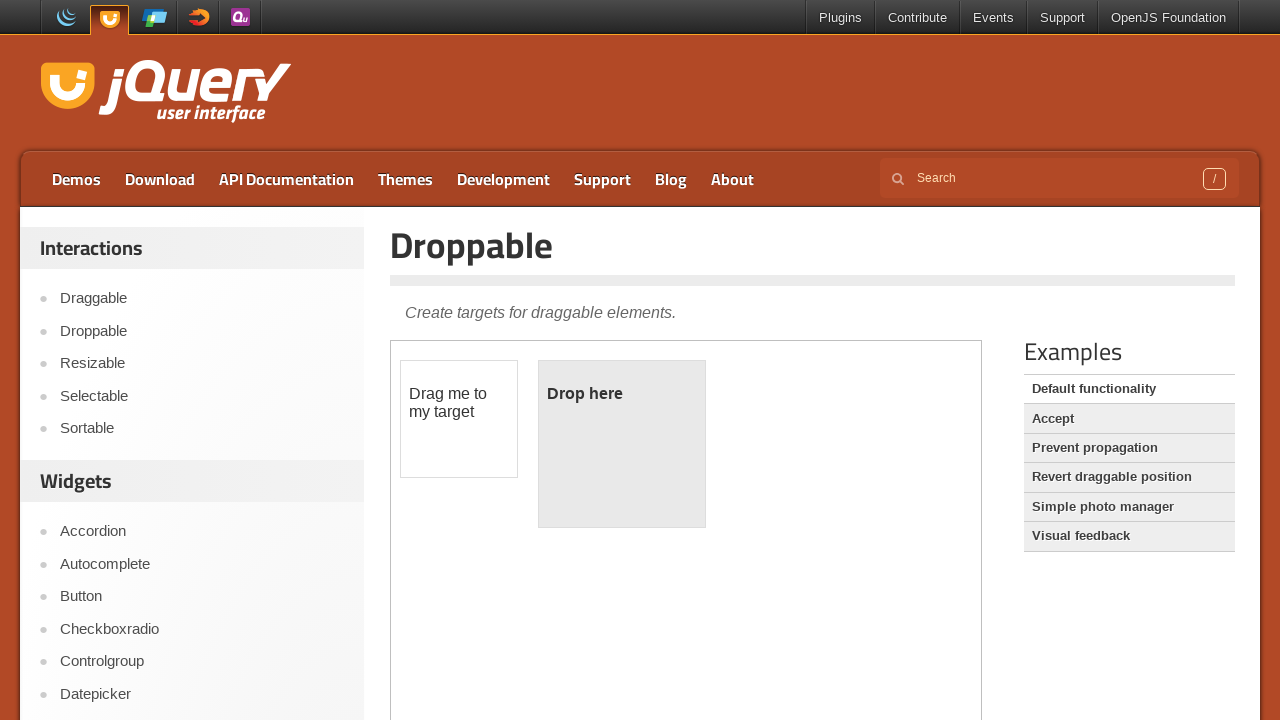

Located iframe containing drag and drop demo
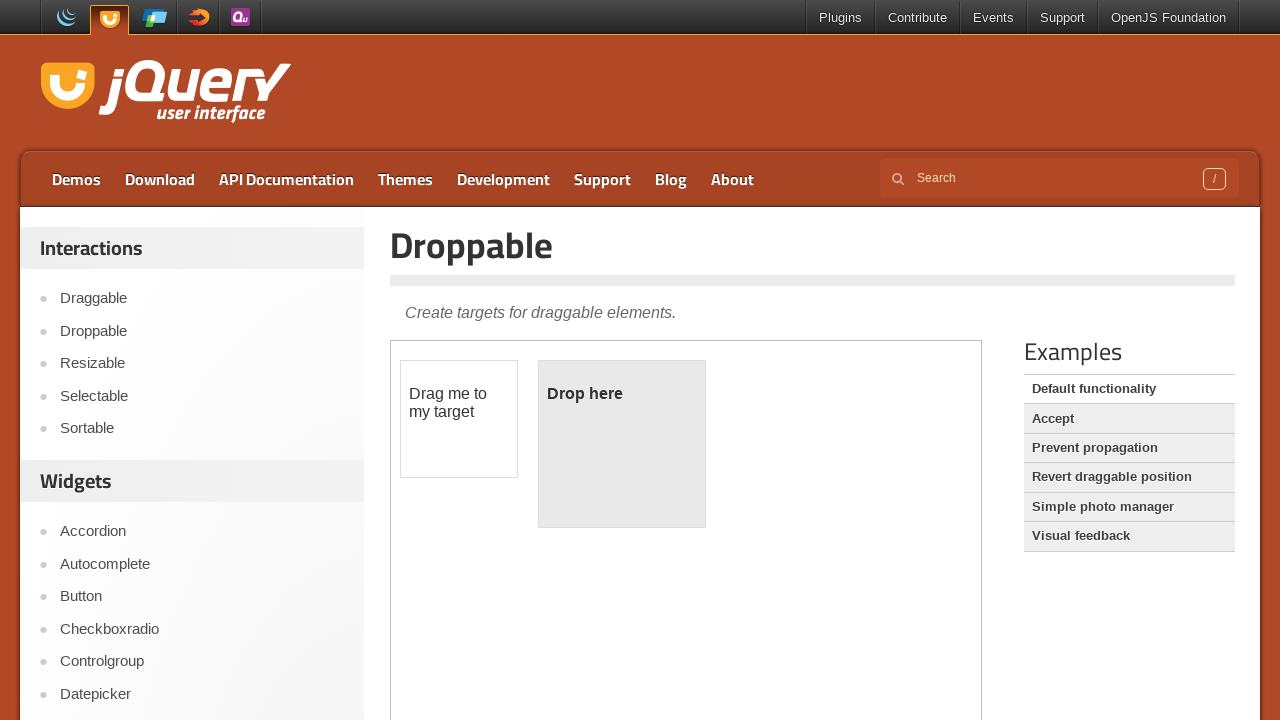

Located draggable source element
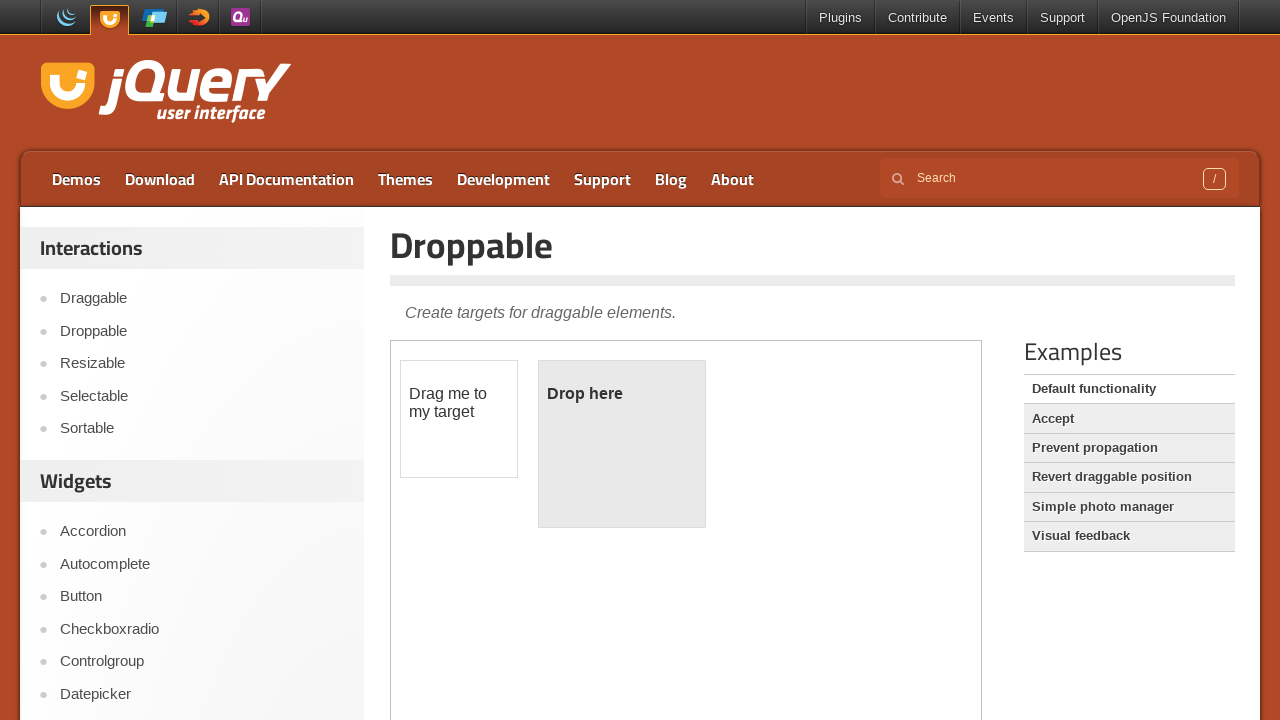

Located droppable target element
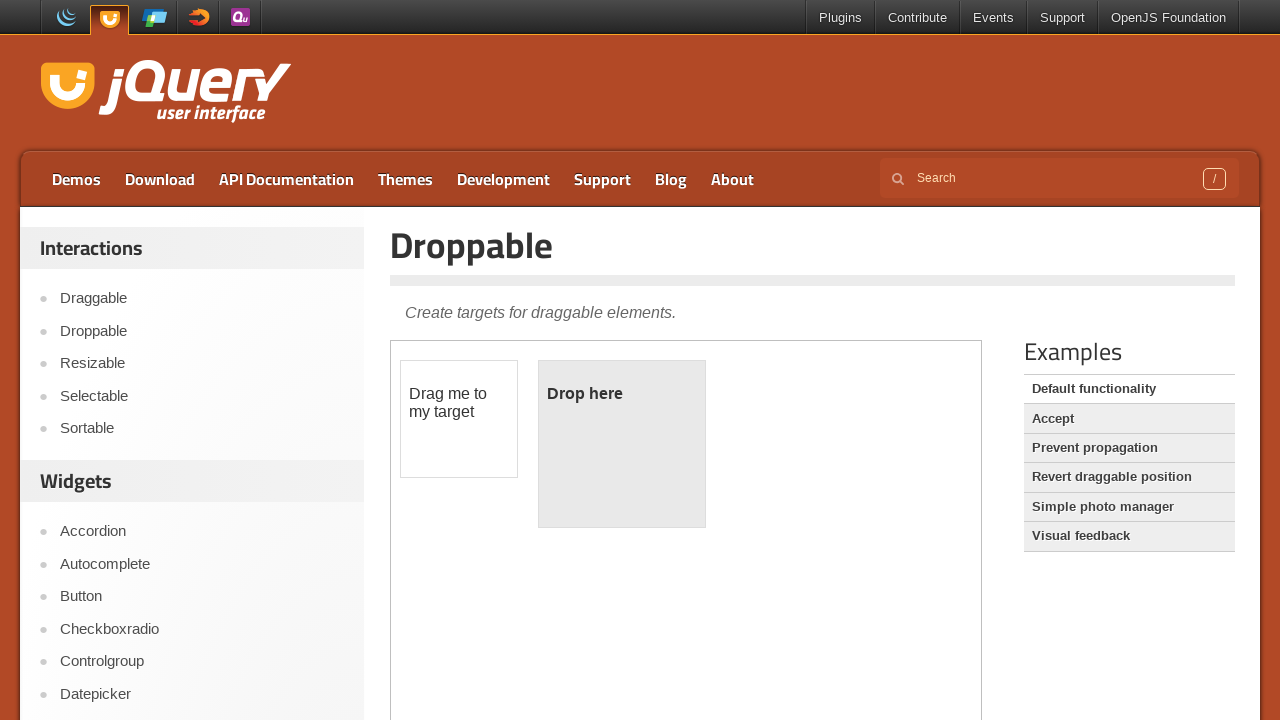

Dragged source element to target element at (622, 444)
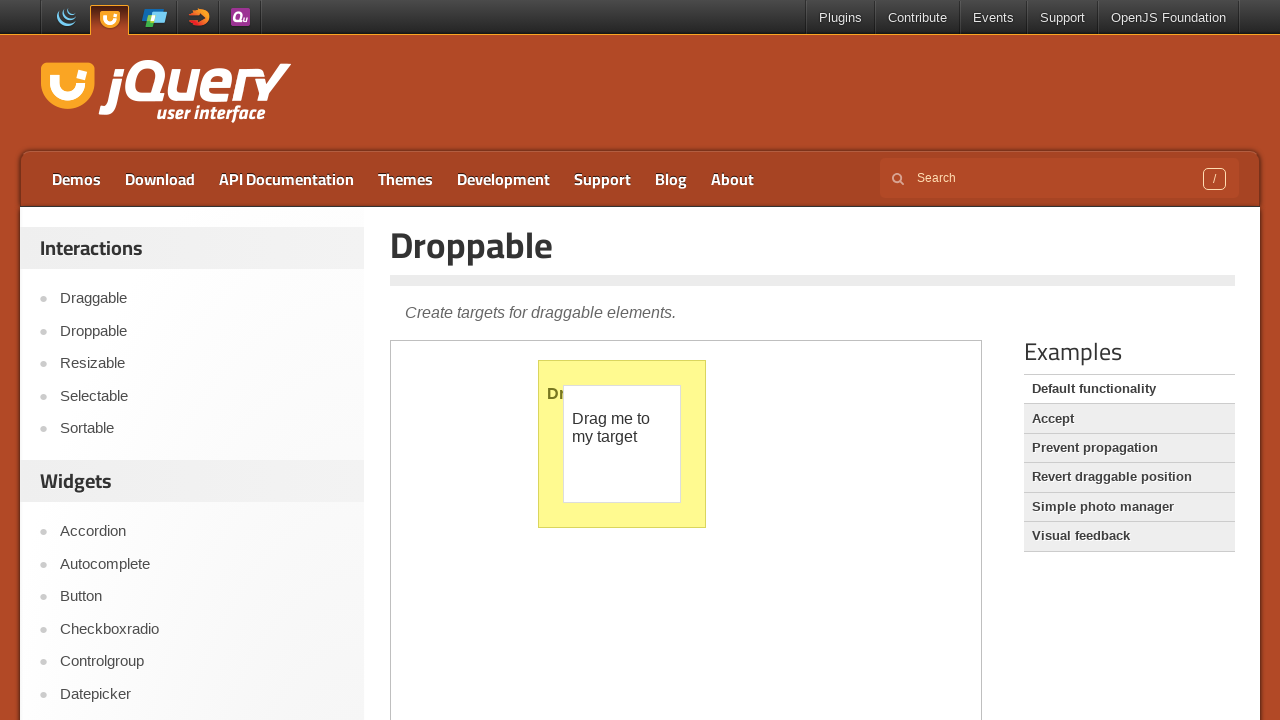

Retrieved text from target element after drop
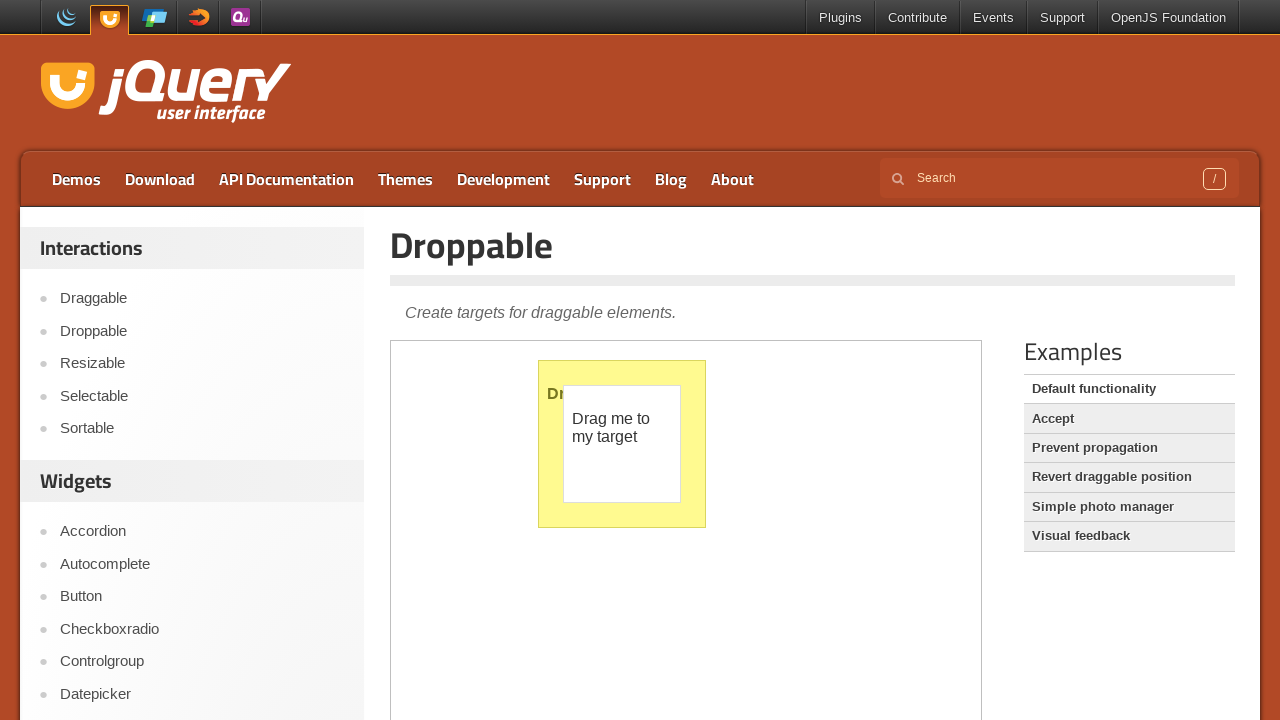

Verified that target element displays 'Dropped!' after successful drag and drop
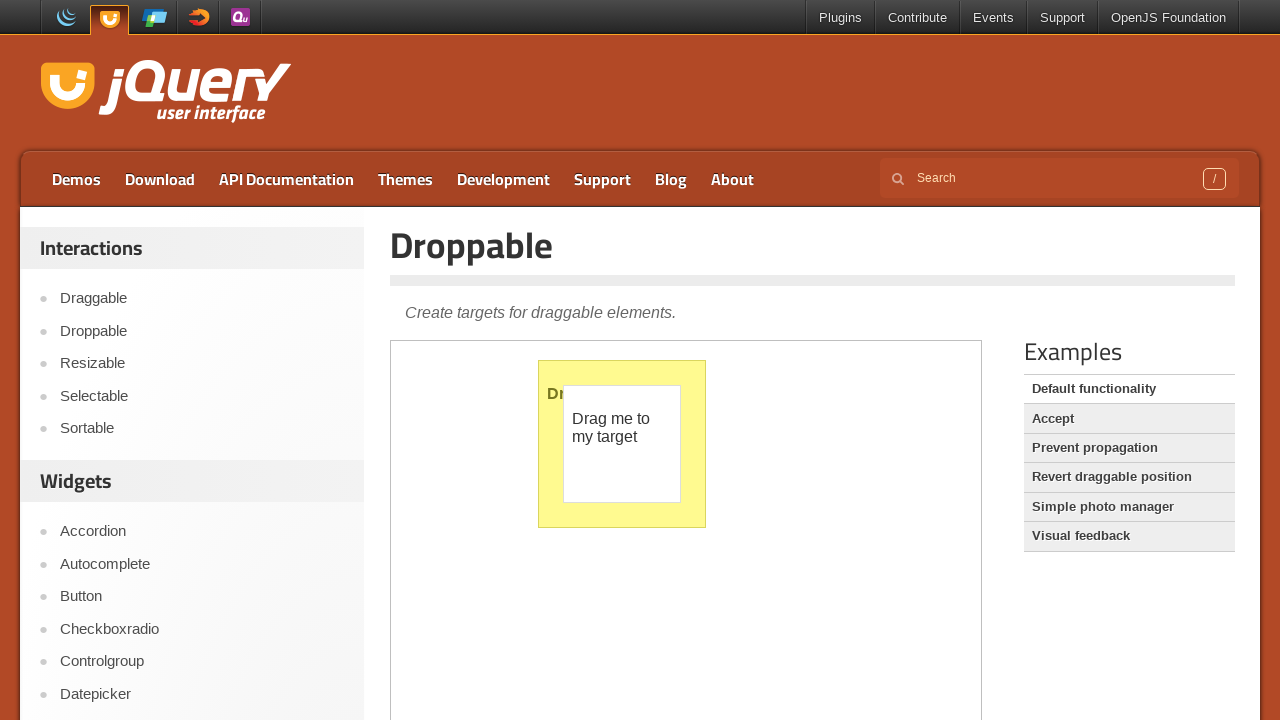

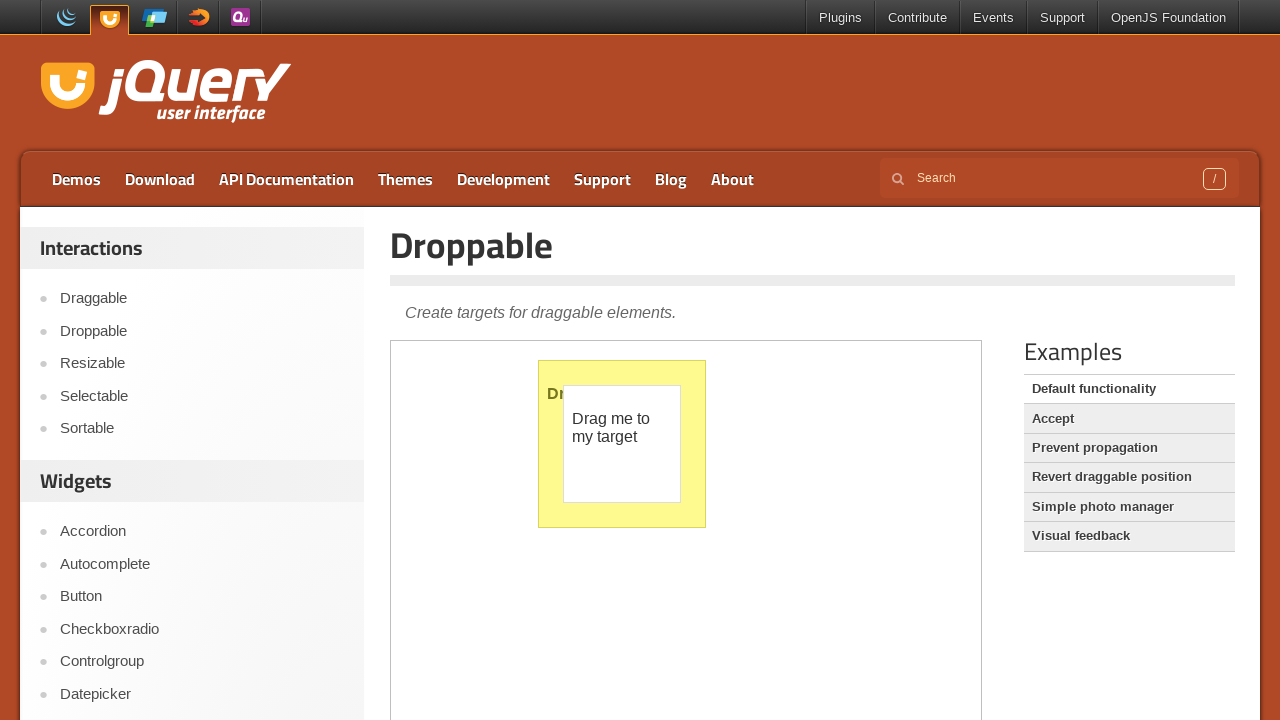